Tests login failure with correct username but incorrect password, verifying the error message

Starting URL: https://saucedemo.com

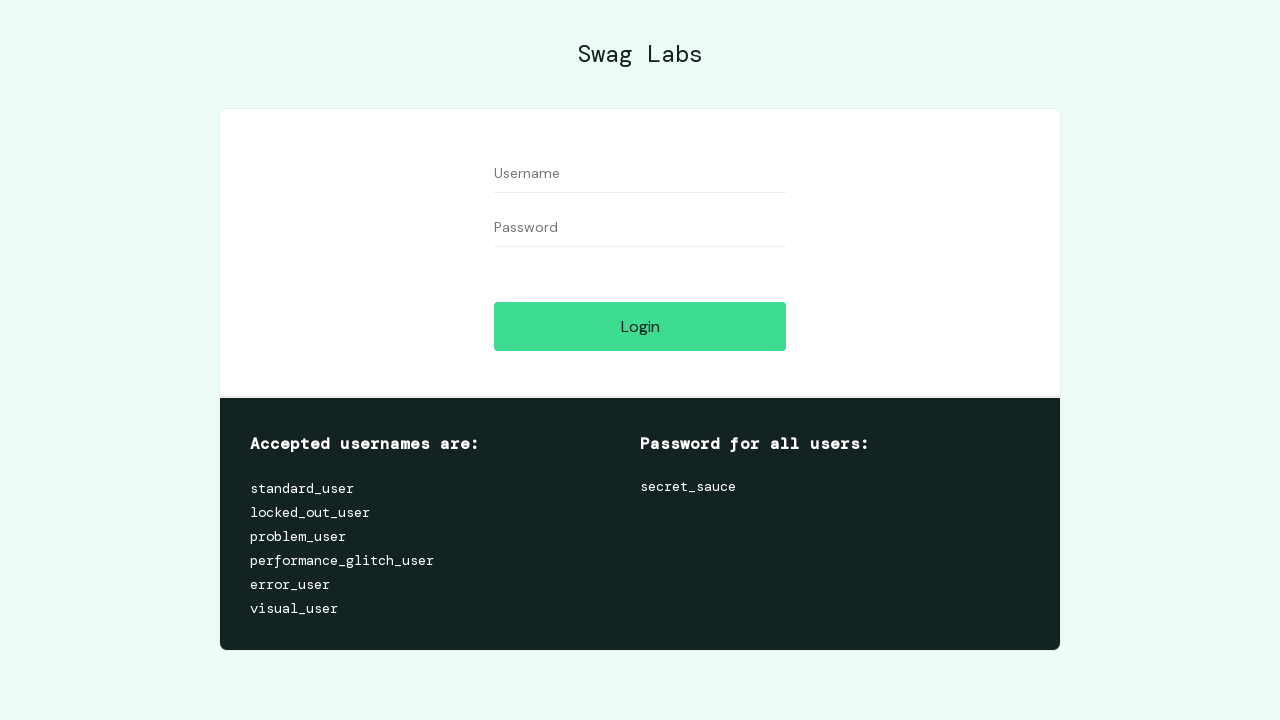

Entered username 'standard_user' in username field on #user-name
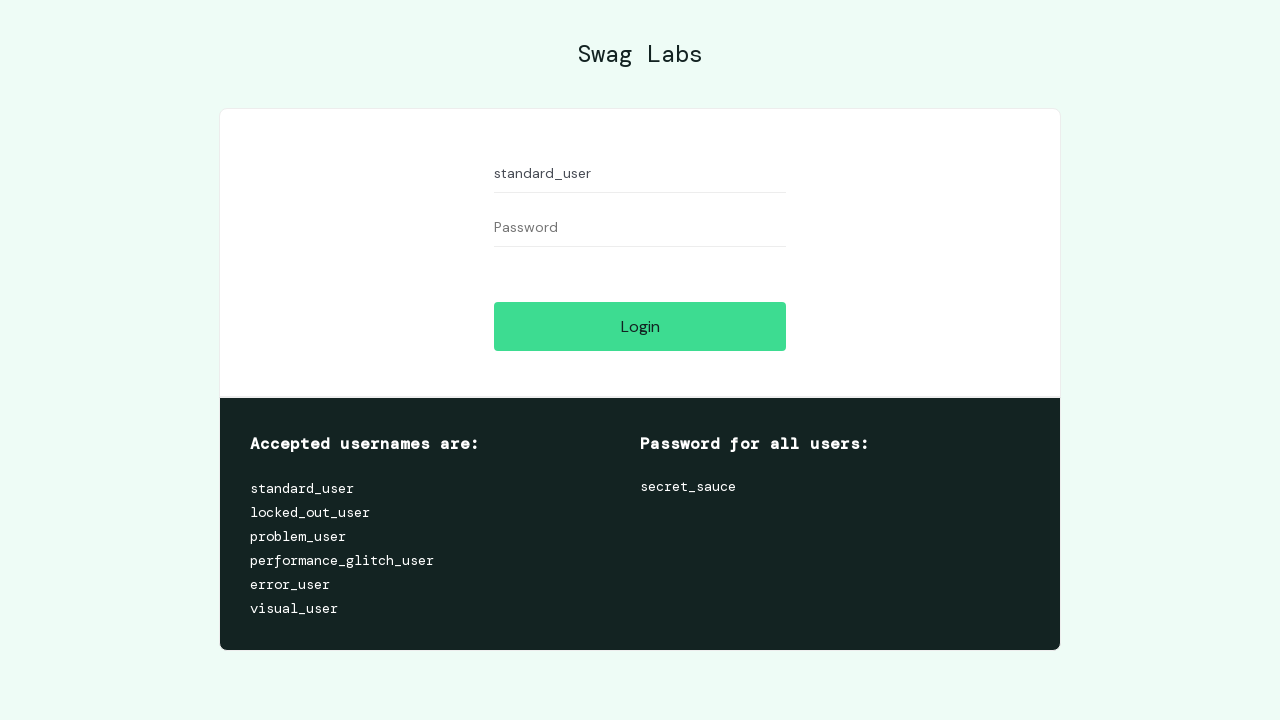

Entered incorrect password 'passwordsalah' in password field on input#password
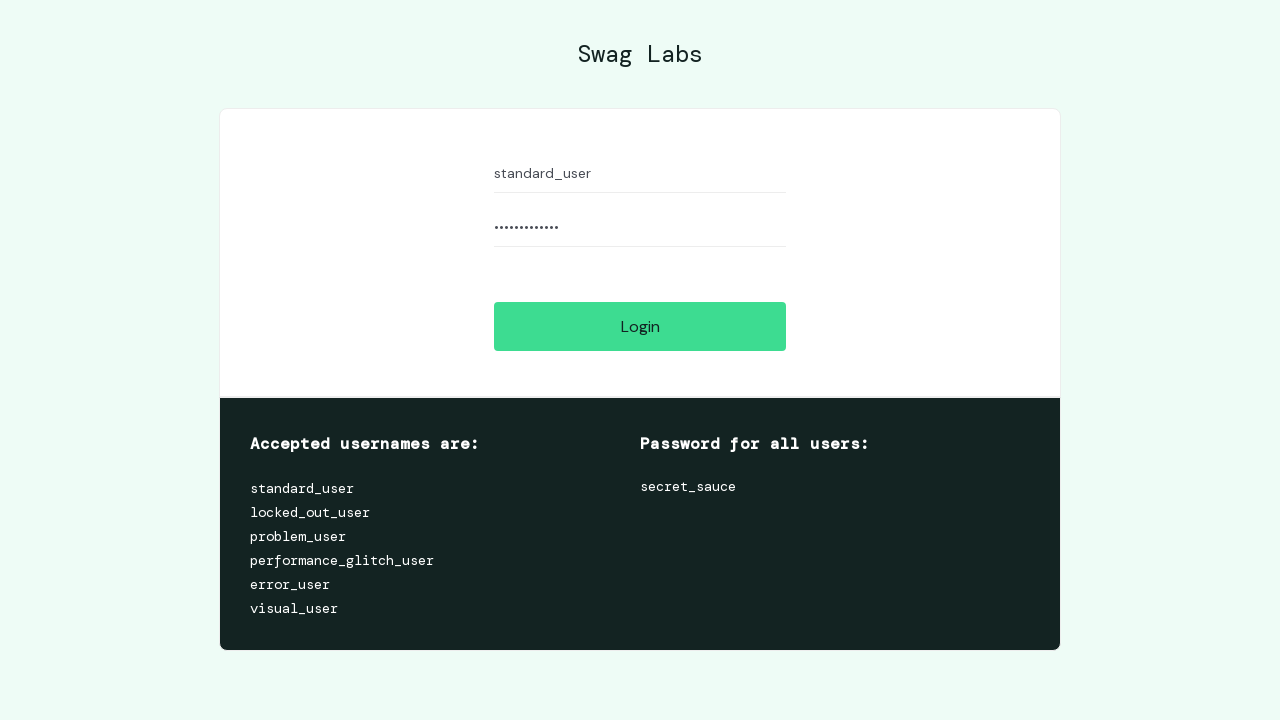

Clicked login button to attempt login with incorrect credentials at (640, 326) on input[name='login-button']
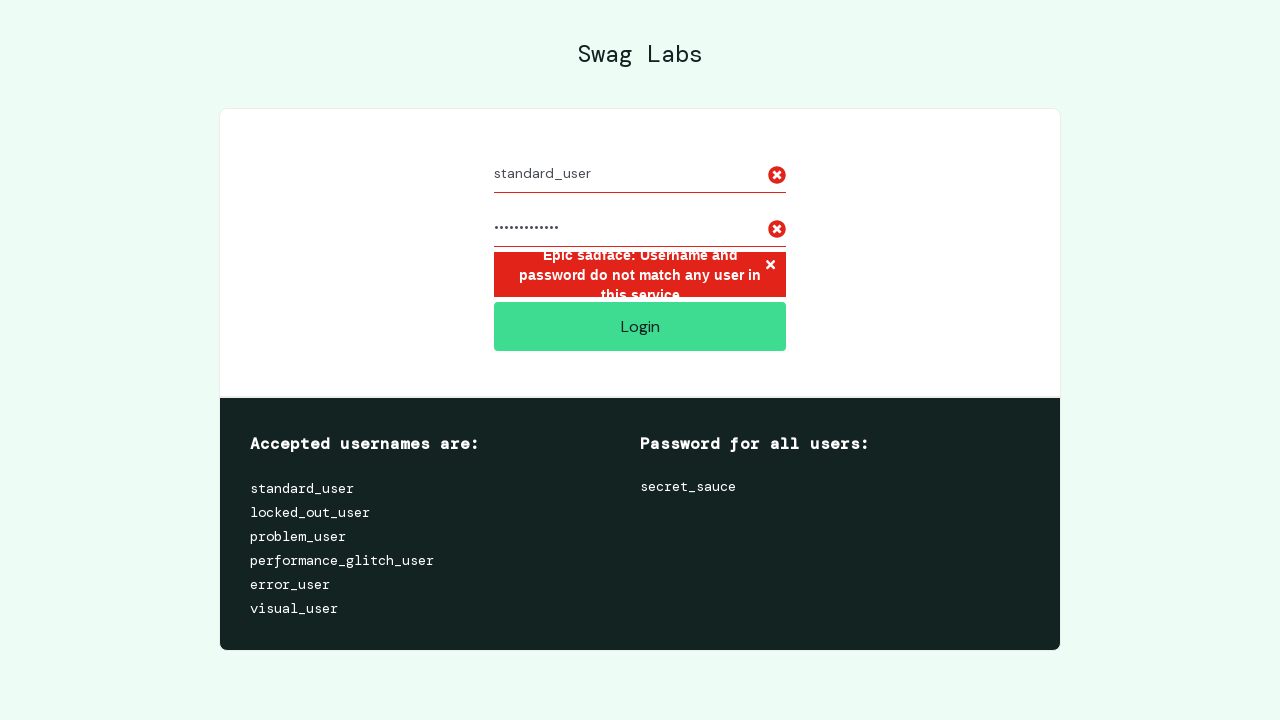

Error message container appeared, confirming login failure
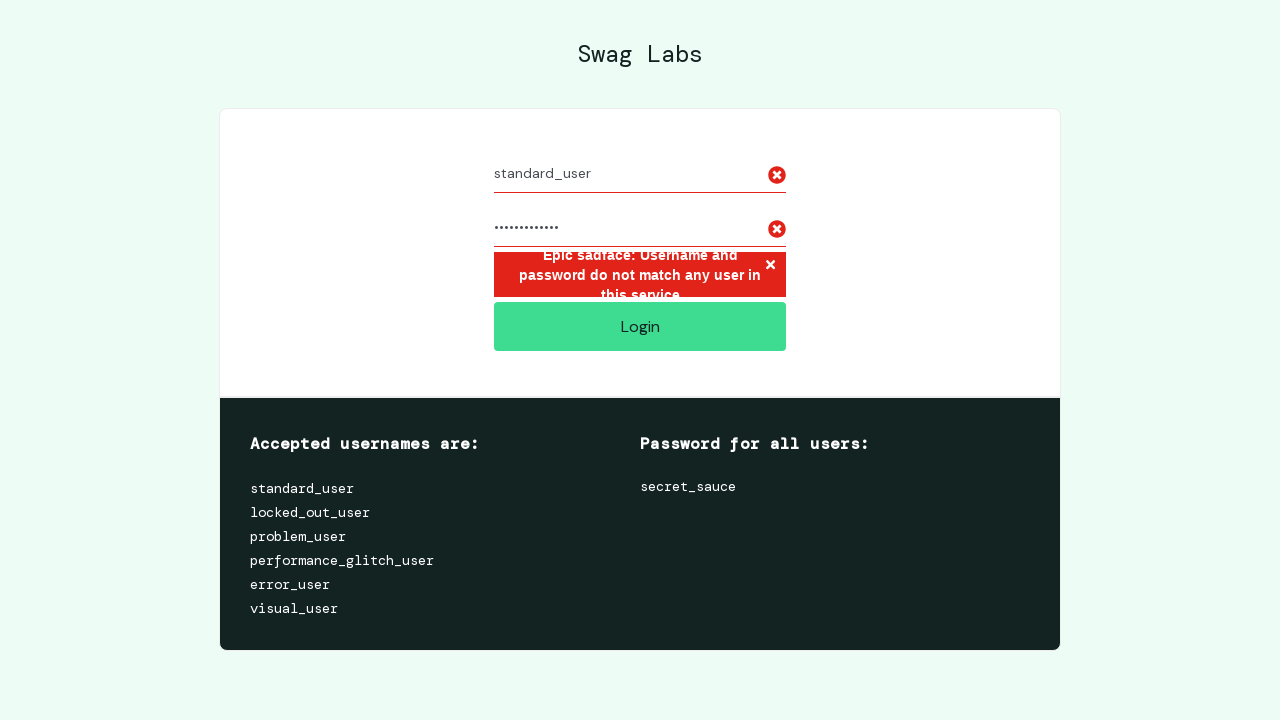

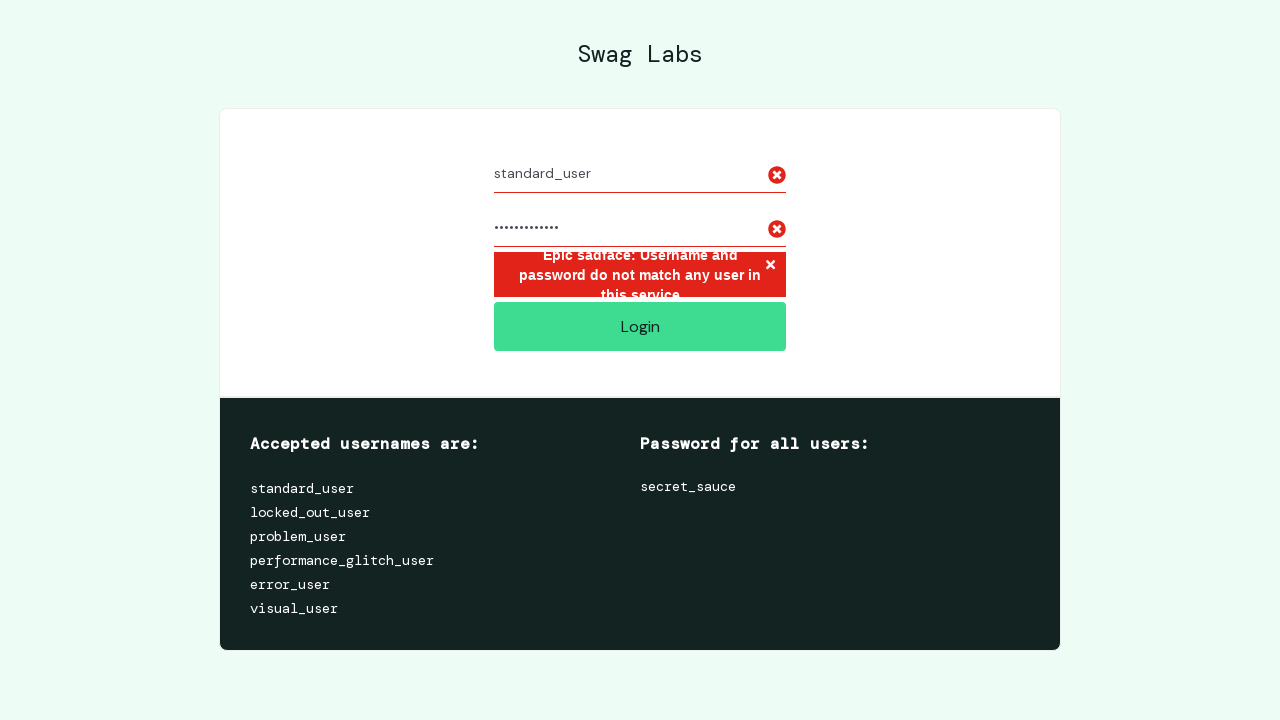